Tests the Human Benchmark typing test by extracting the displayed text and typing it back into the input field to complete the typing challenge

Starting URL: https://www.humanbenchmark.com/tests/typing

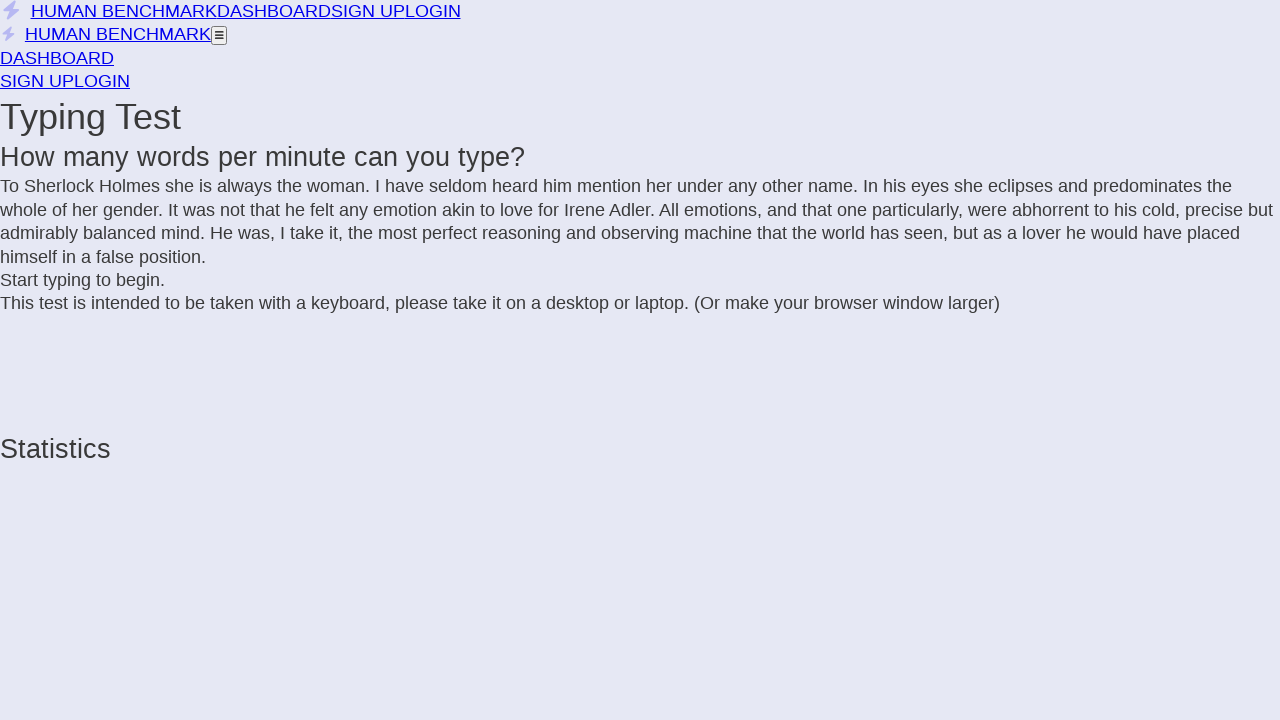

Waited for typing test element to be visible
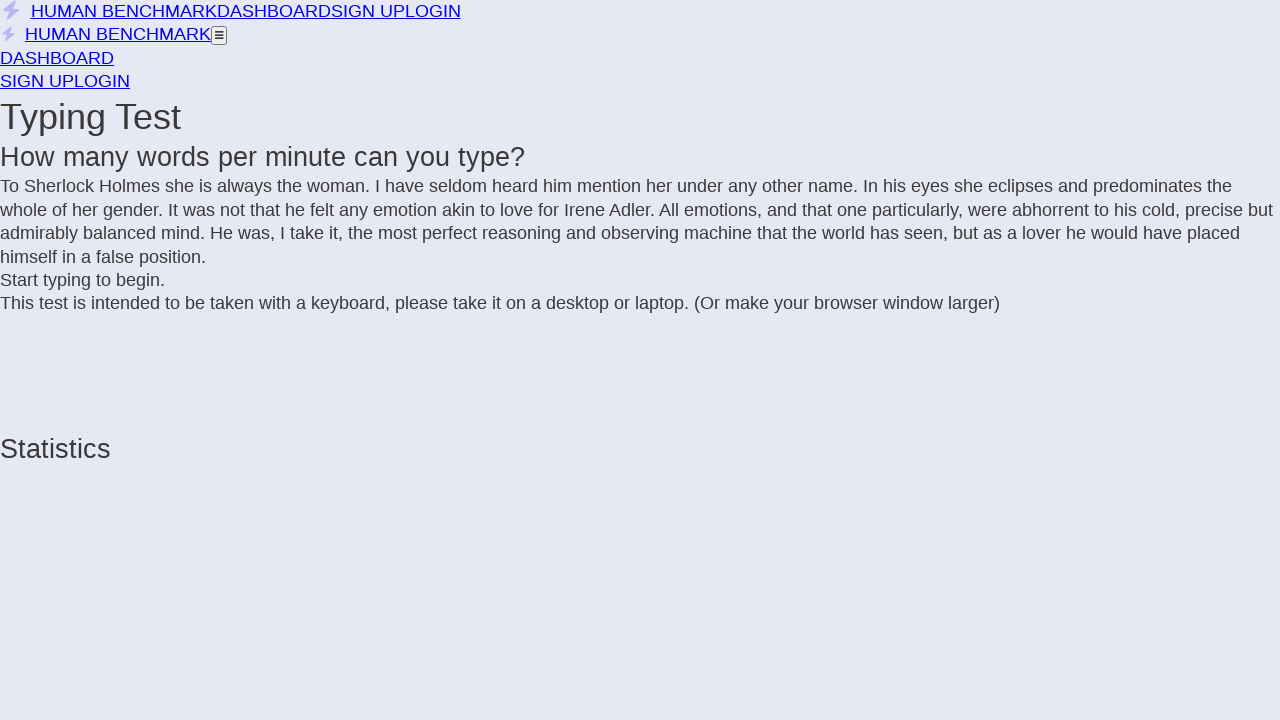

Located the text element containing the text to type
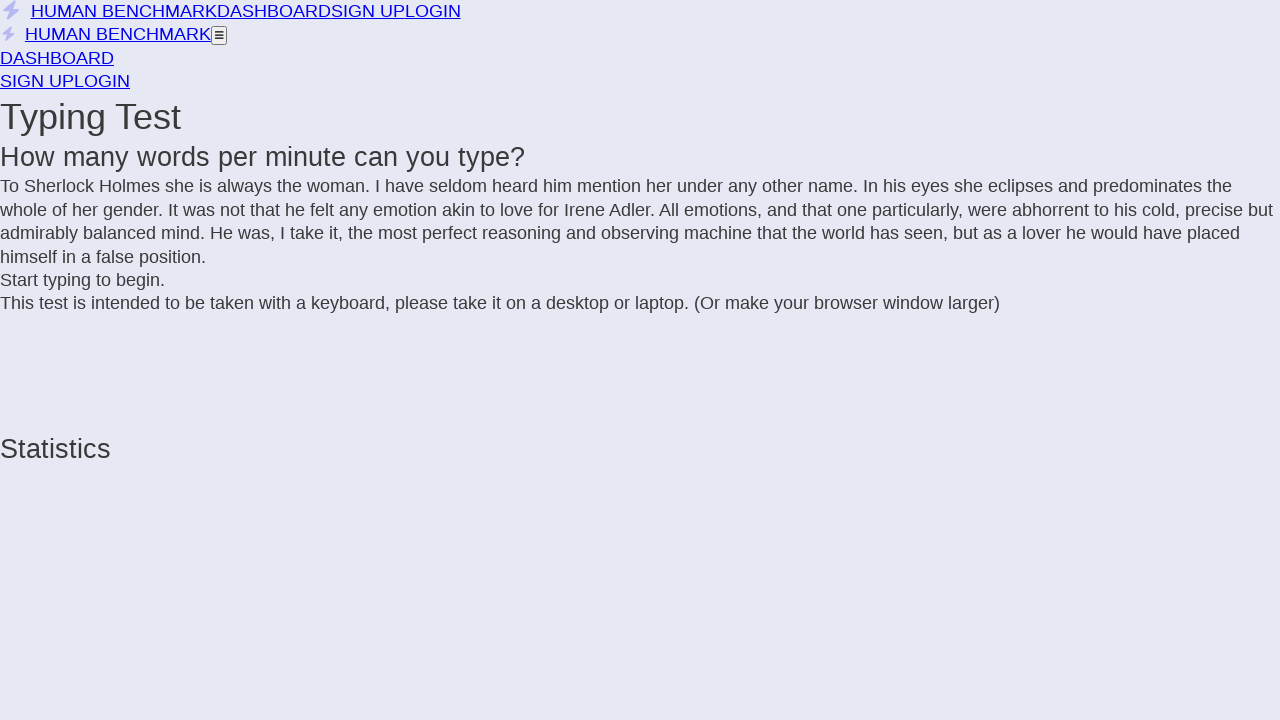

Extracted text to type: 'To Sherlock Holmes she is always the woman. I have seldom heard him mention her under any other name. In his eyes she eclipses and predominates the whole of her gender. It was not that he felt any emotion akin to love for Irene Adler. All emotions, and that one particularly, were abhorrent to his cold, precise but admirably balanced mind. He was, I take it, the most perfect reasoning and observing machine that the world has seen, but as a lover he would have placed himself in a false position.'
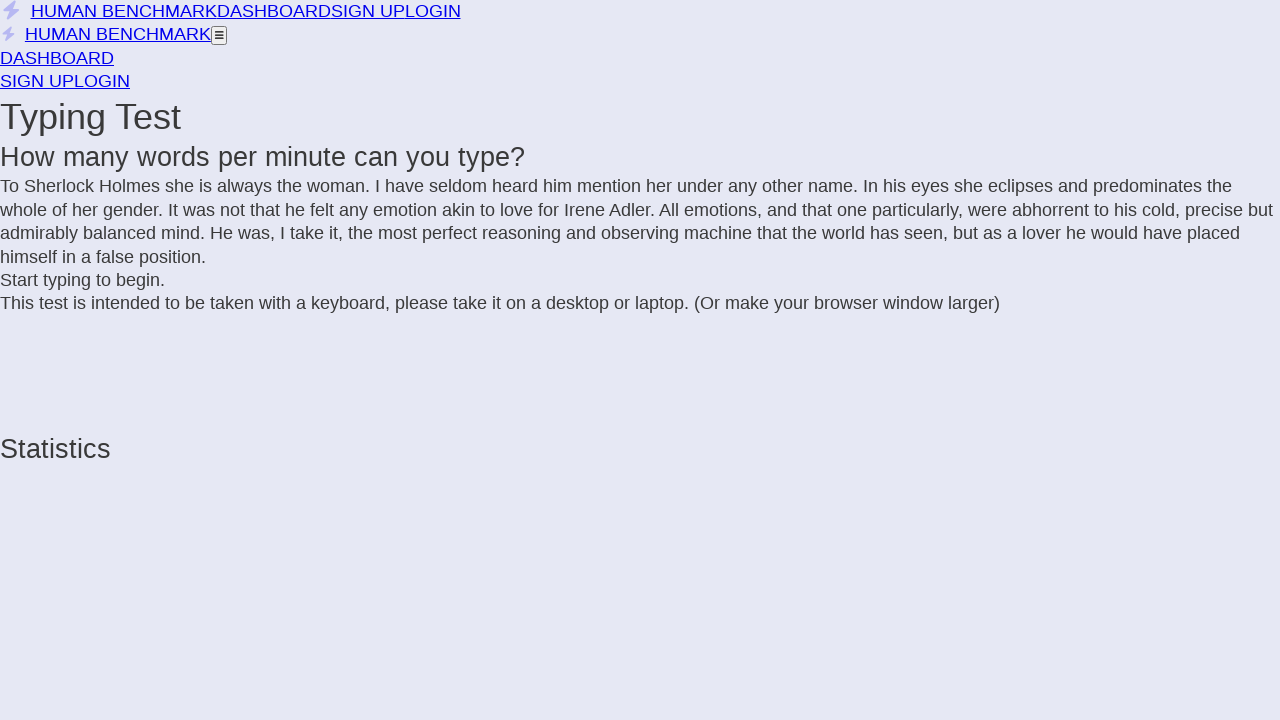

Typed the extracted text into the typing test input field on div.letters
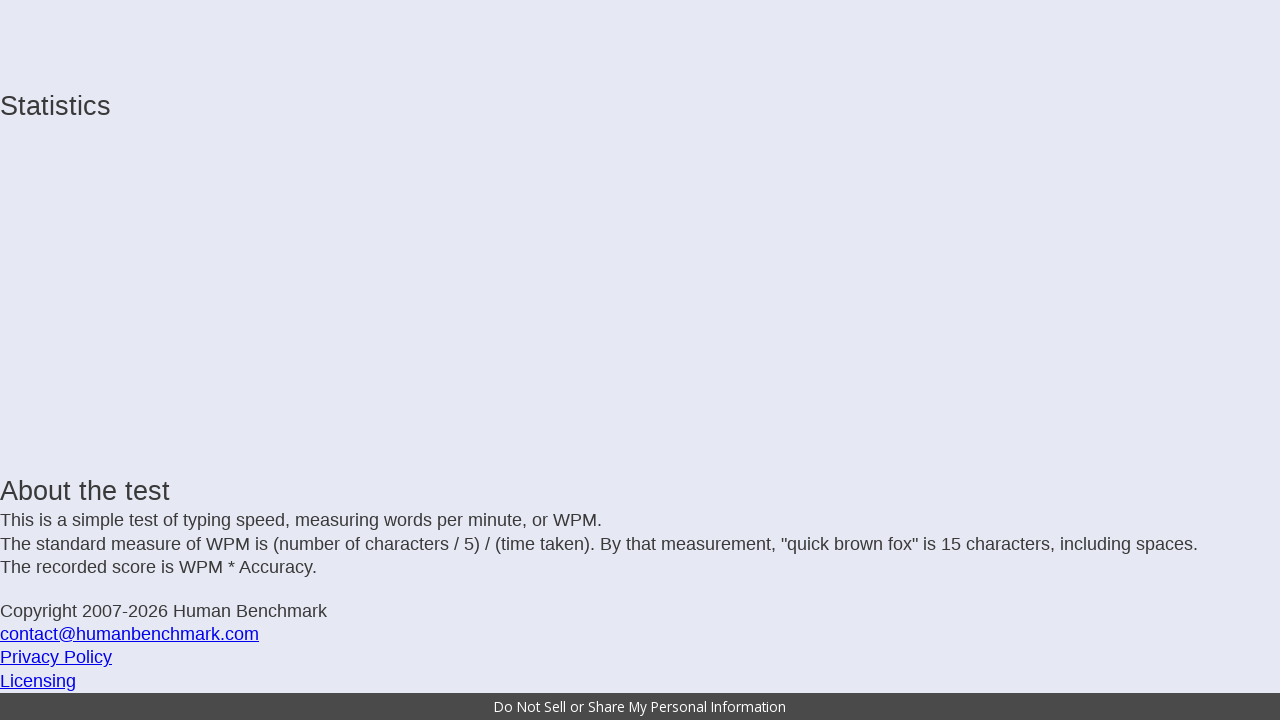

Waited 2 seconds to see the typing test result
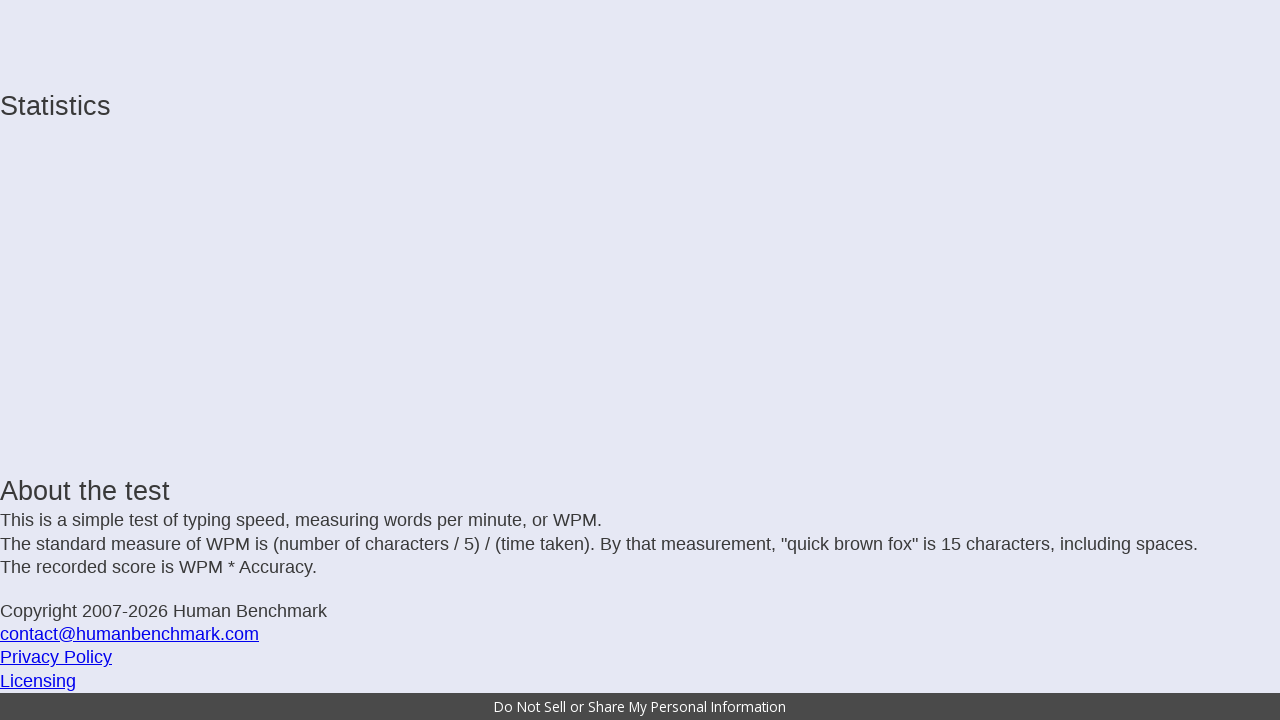

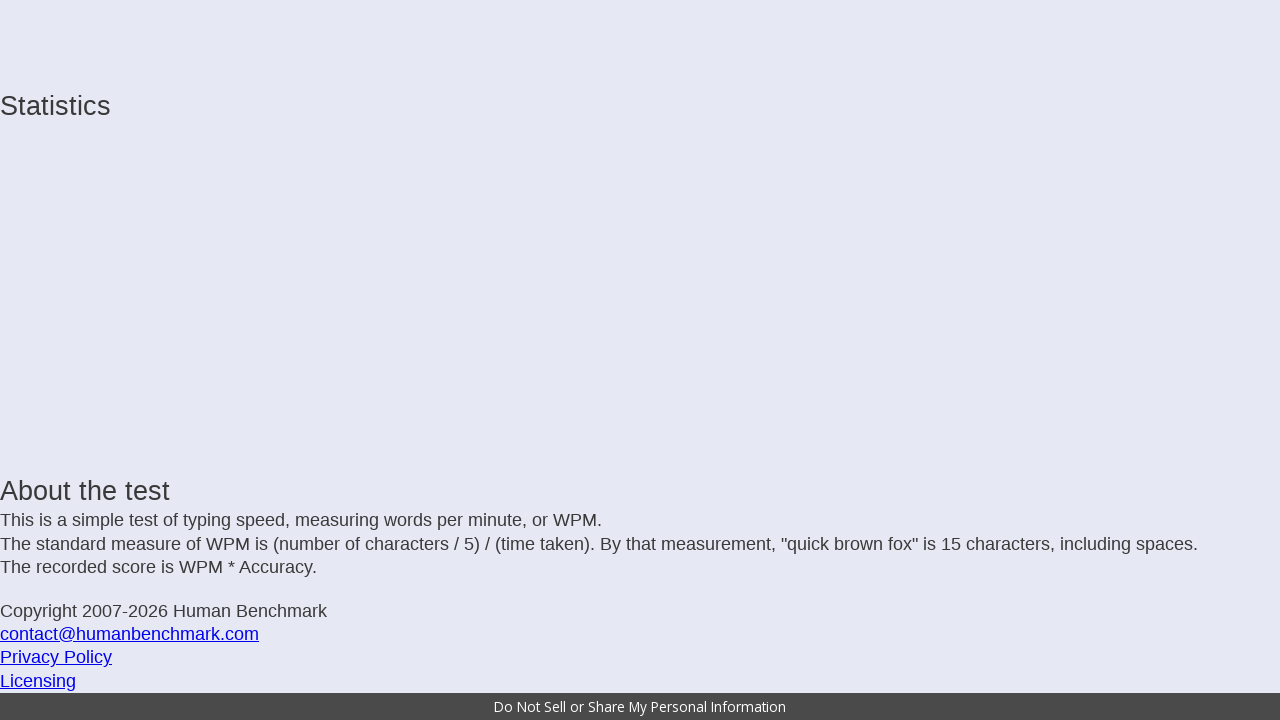